Tests JavaScript alert handling by clicking a button that triggers an alert, accepting the alert, reading a value from the page, calculating a mathematical result, and submitting the answer in a form.

Starting URL: http://suninjuly.github.io/alert_accept.html

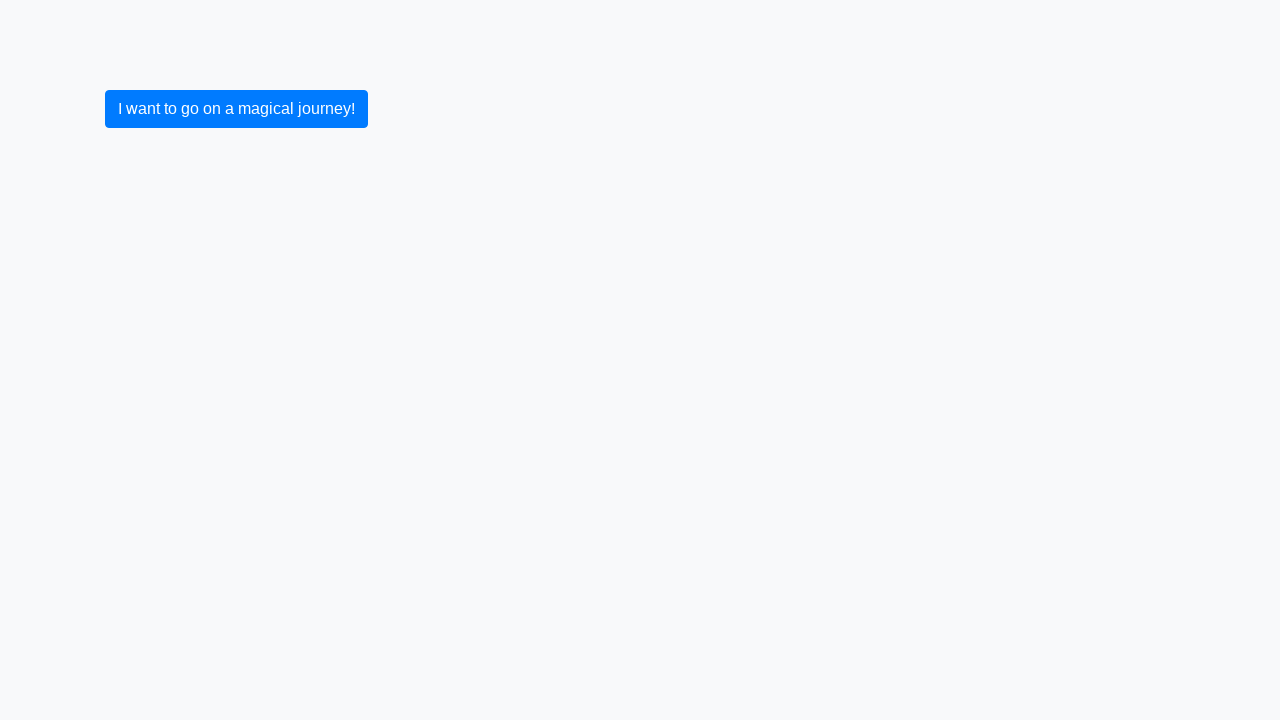

Set up dialog handler to accept alerts
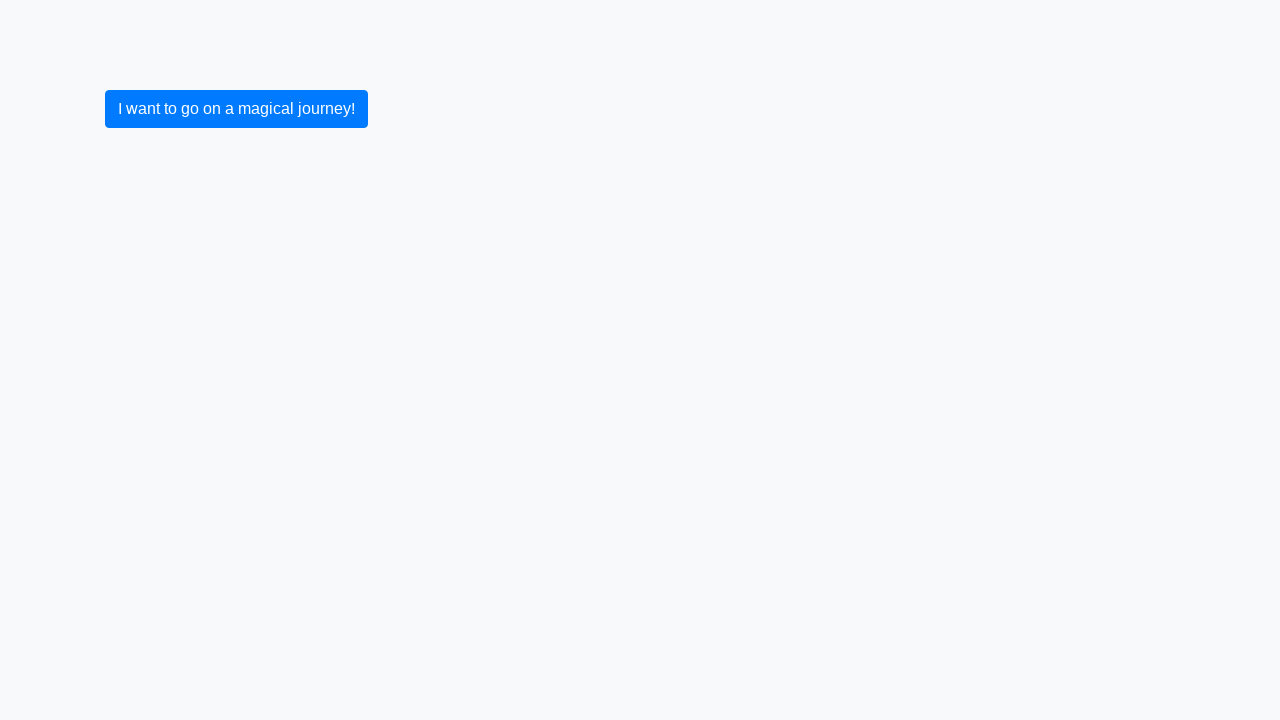

Clicked button to trigger alert at (236, 109) on button.btn
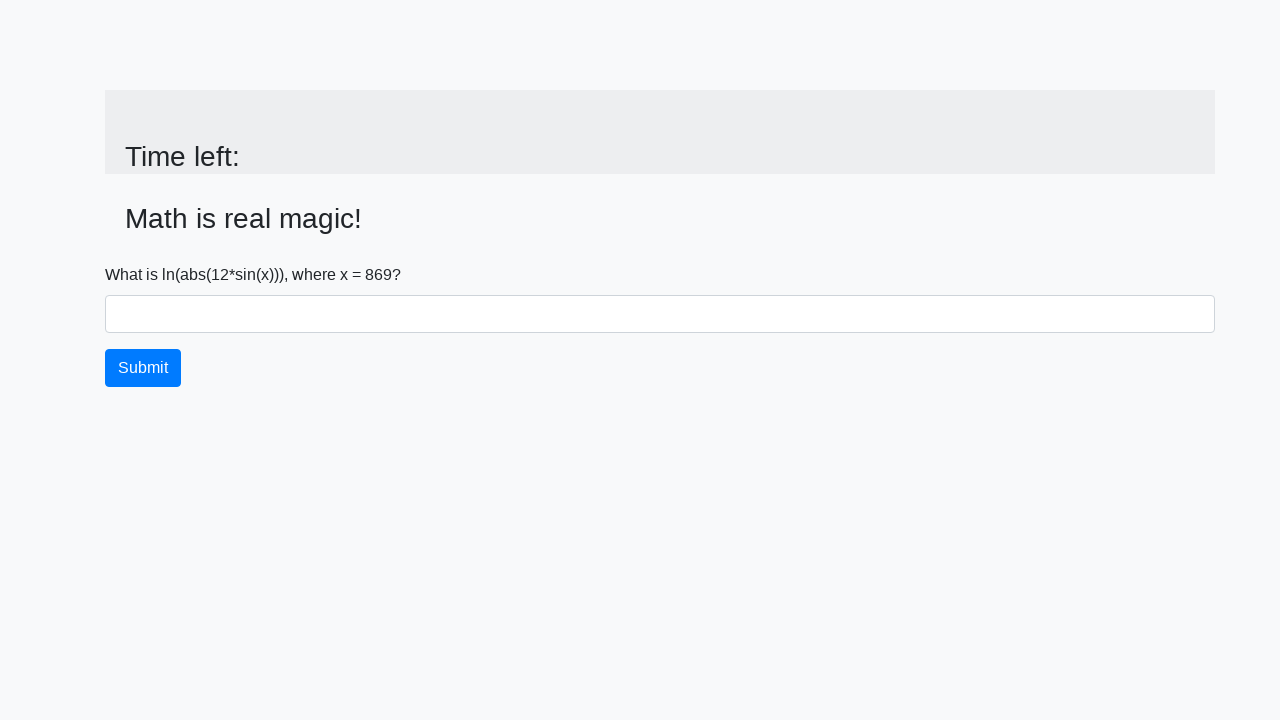

Alert accepted and input value element loaded
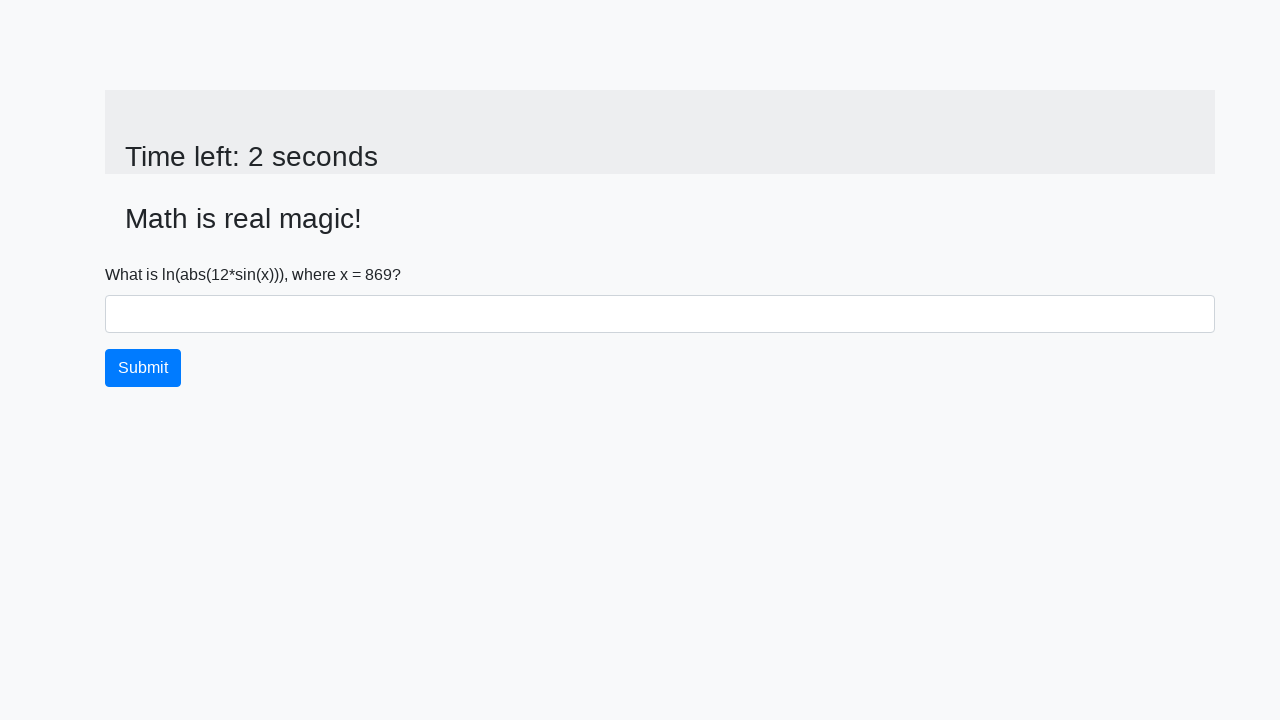

Retrieved value from page: 869
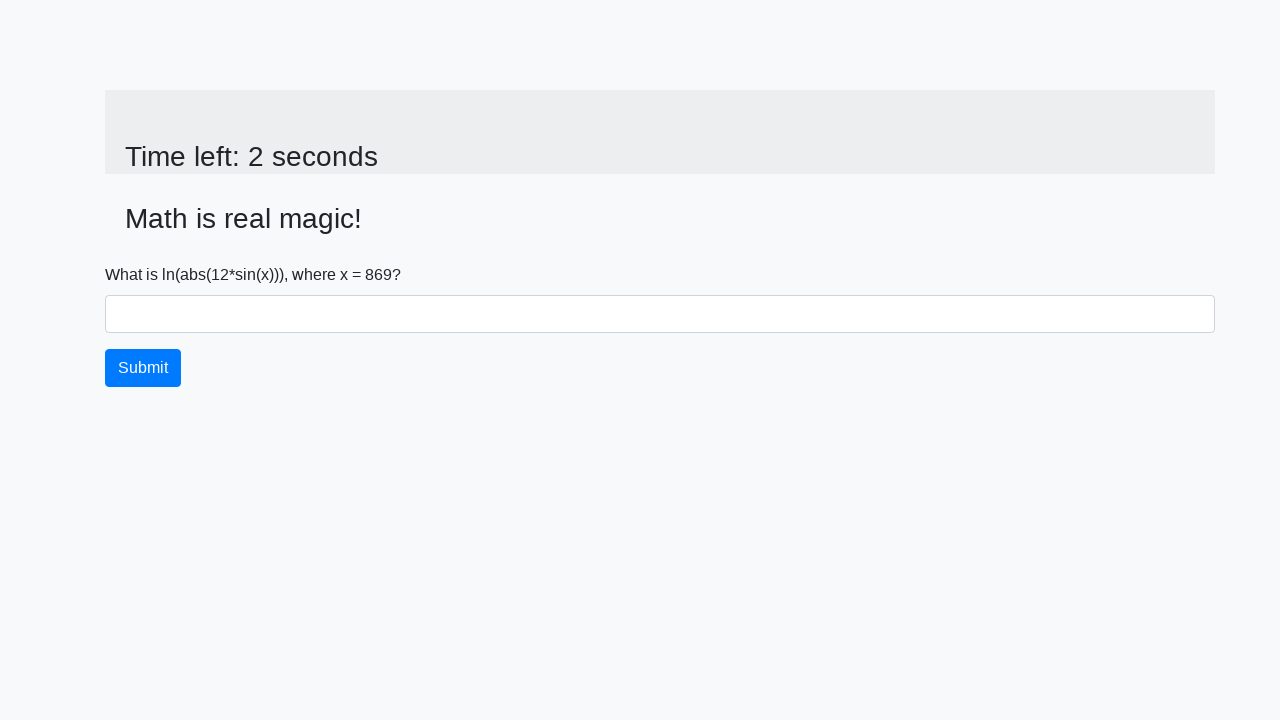

Calculated mathematical result: 2.422498211945672
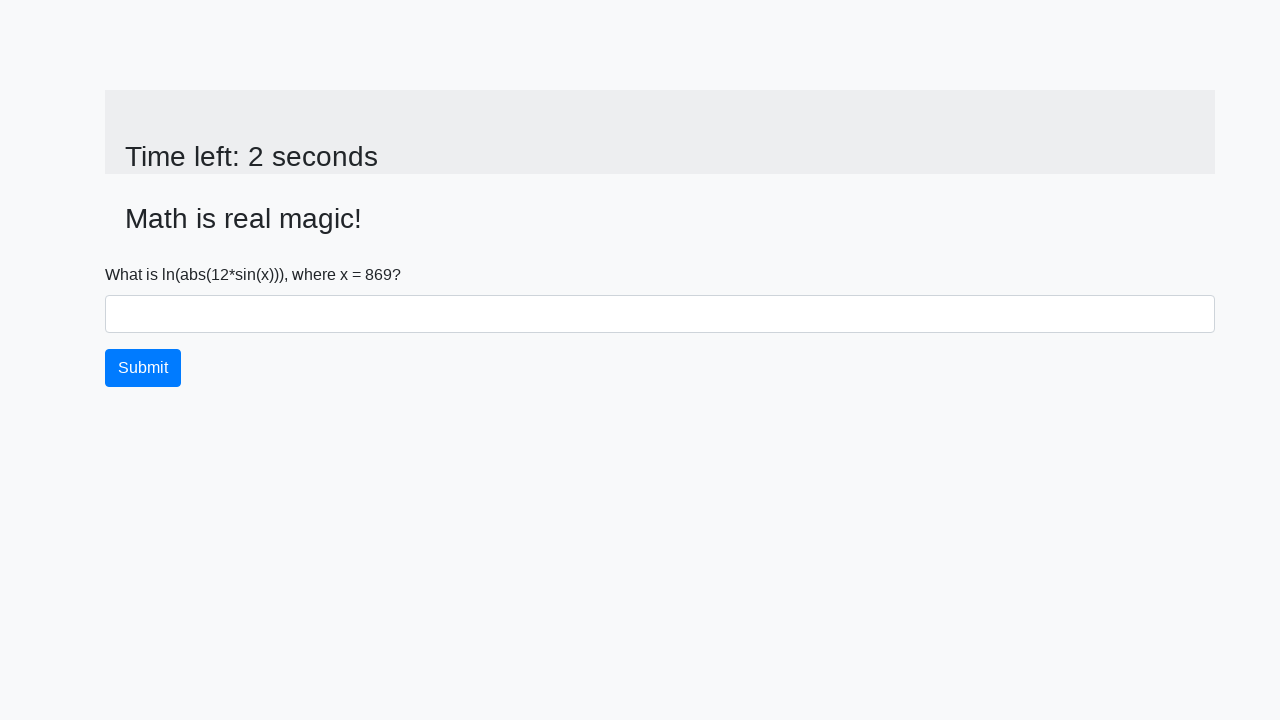

Filled answer field with calculated value: 2.422498211945672 on #answer
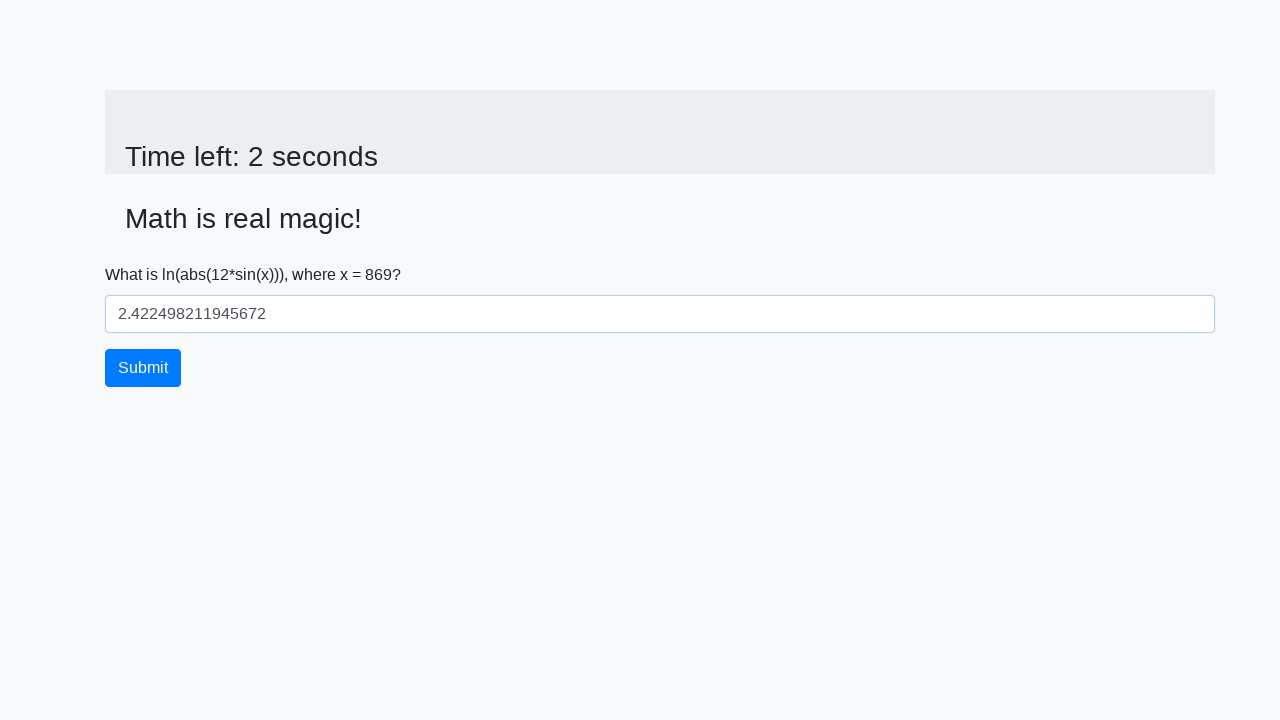

Clicked submit button to submit answer at (143, 368) on button.btn
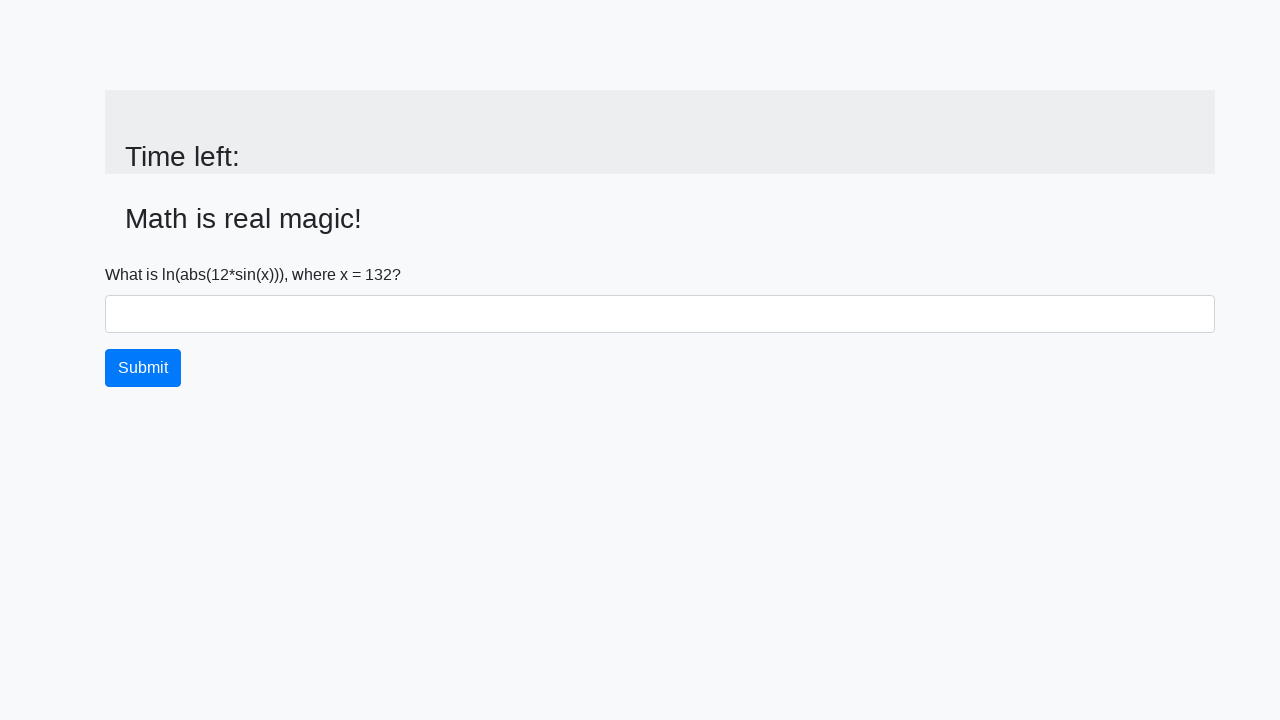

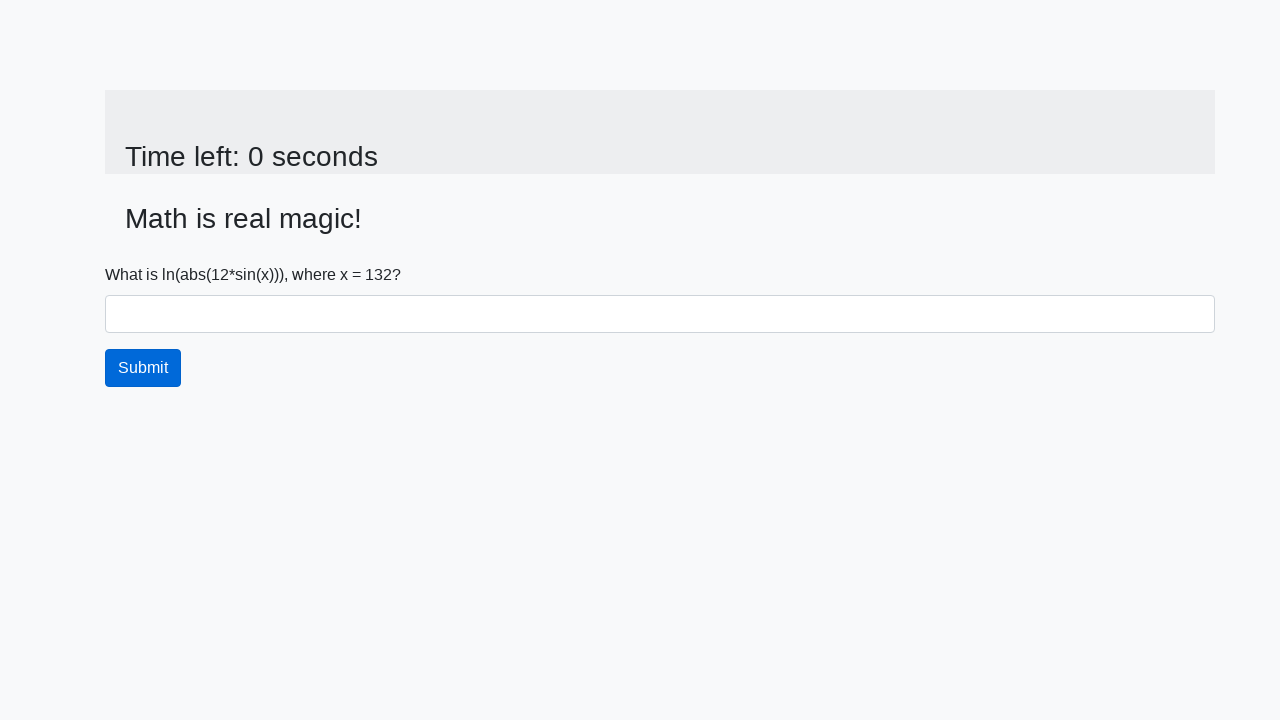